Tests radio button functionality by selecting the "Male" gender radio button and then selecting the "15 - 50" age group radio button, verifying proper selection behavior.

Starting URL: https://syntaxprojects.com/basic-radiobutton-demo.php

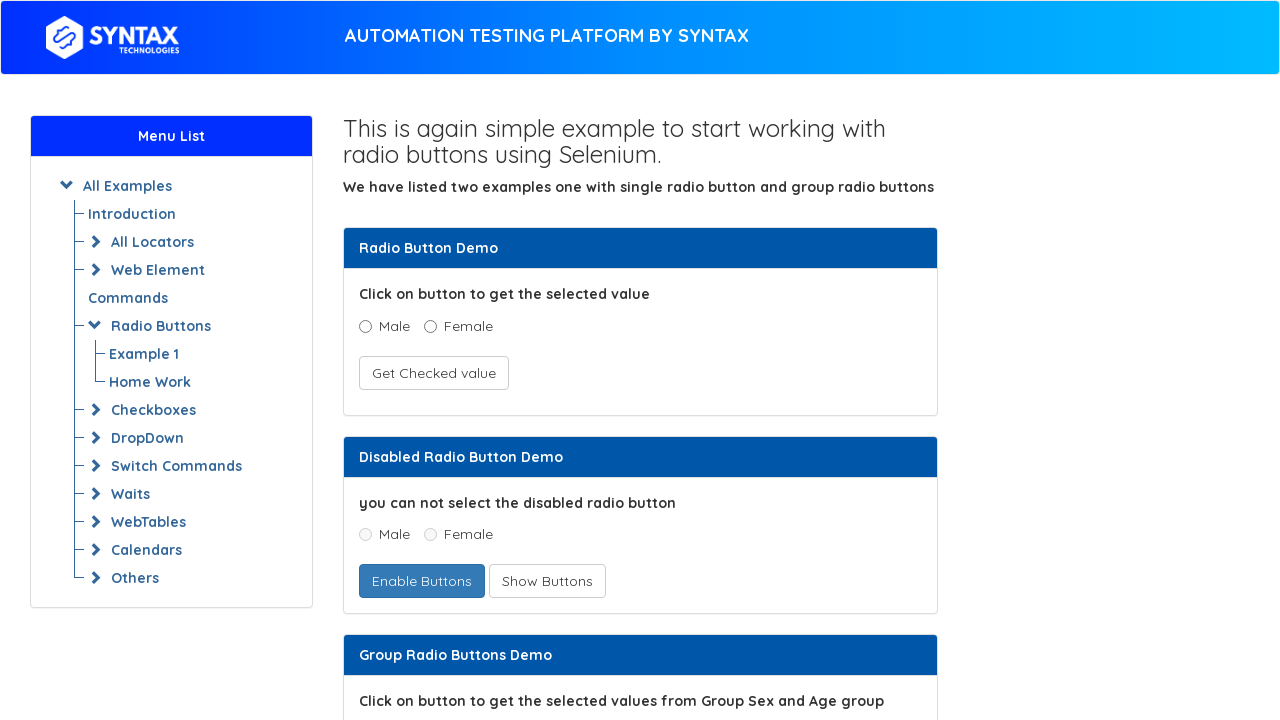

Clicked on the 'Male' gender radio button at (365, 326) on xpath=//input[@value='Male' and @name='optradio']
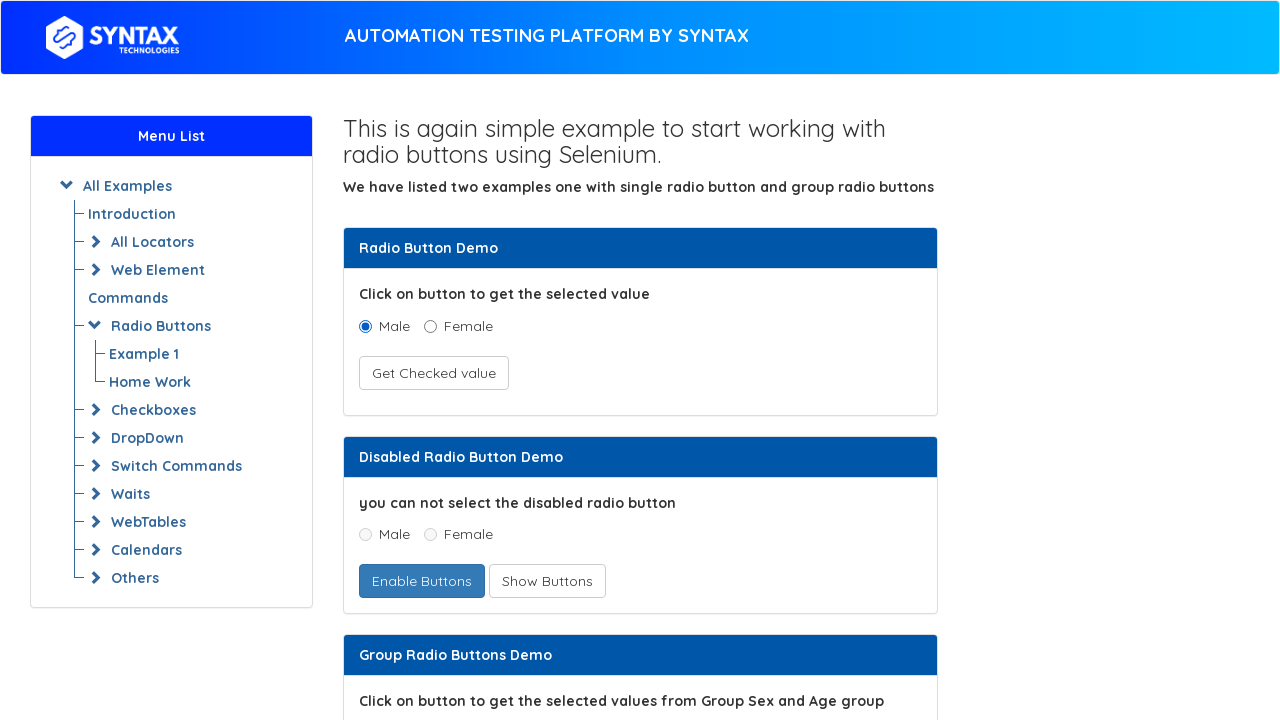

Verified that the 'Male' radio button is selected
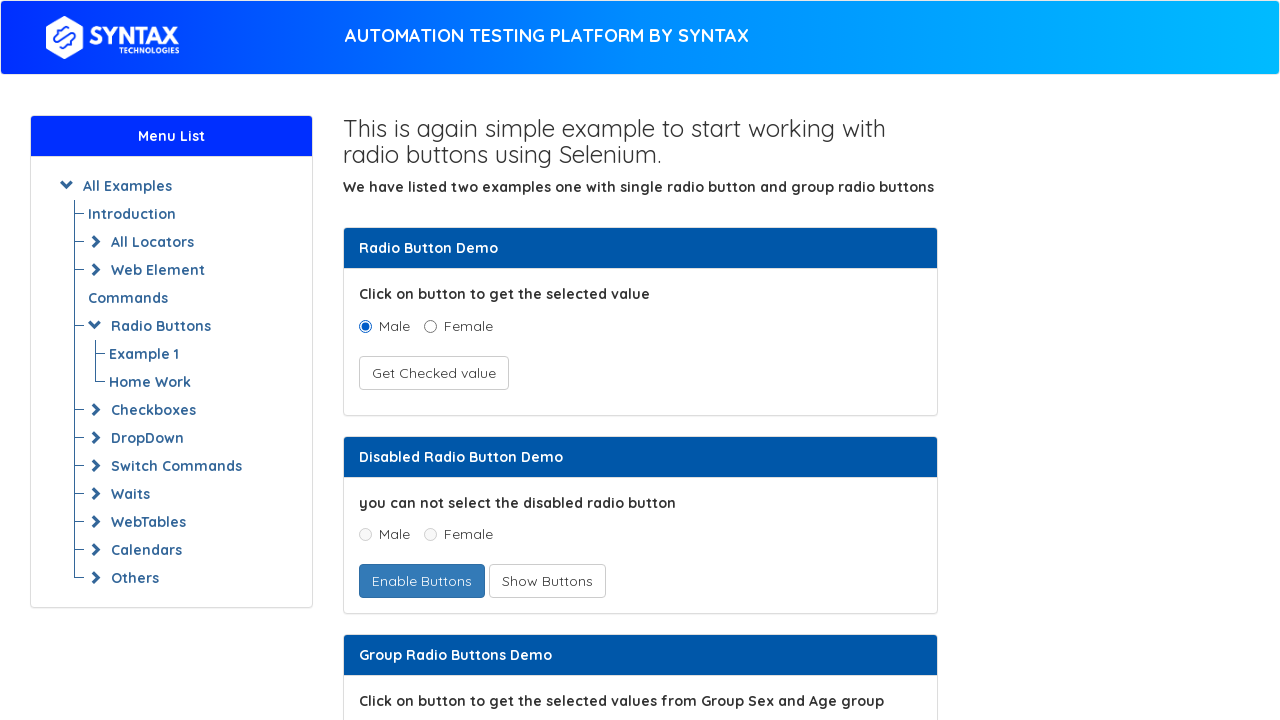

Located all age group radio buttons
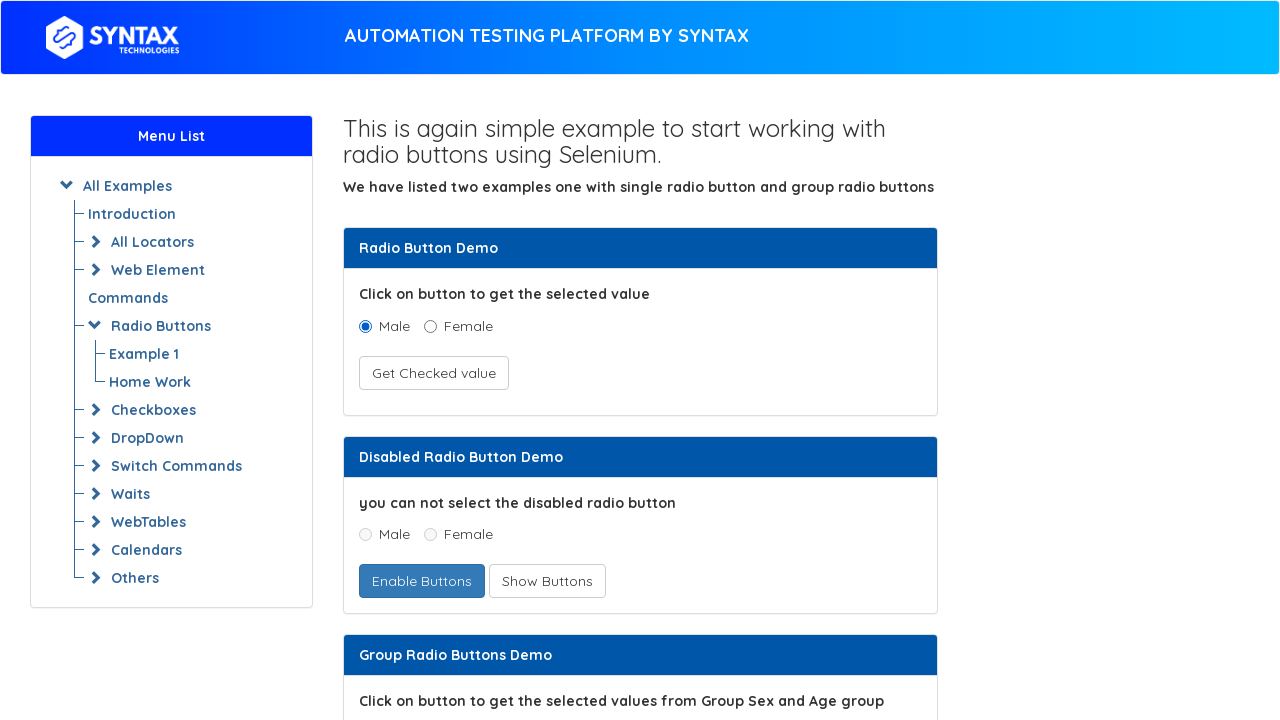

Clicked on the '15 - 50' age group radio button at (516, 360) on xpath=//input[@name='ageGroup'] >> nth=2
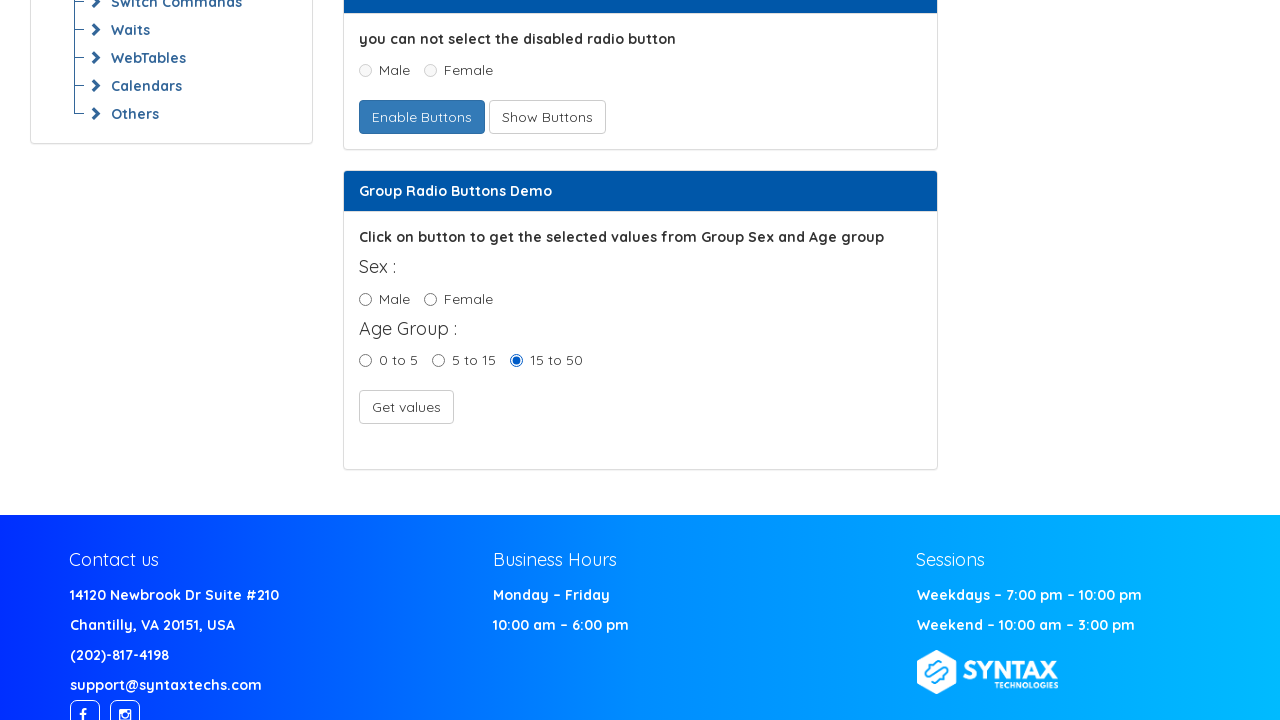

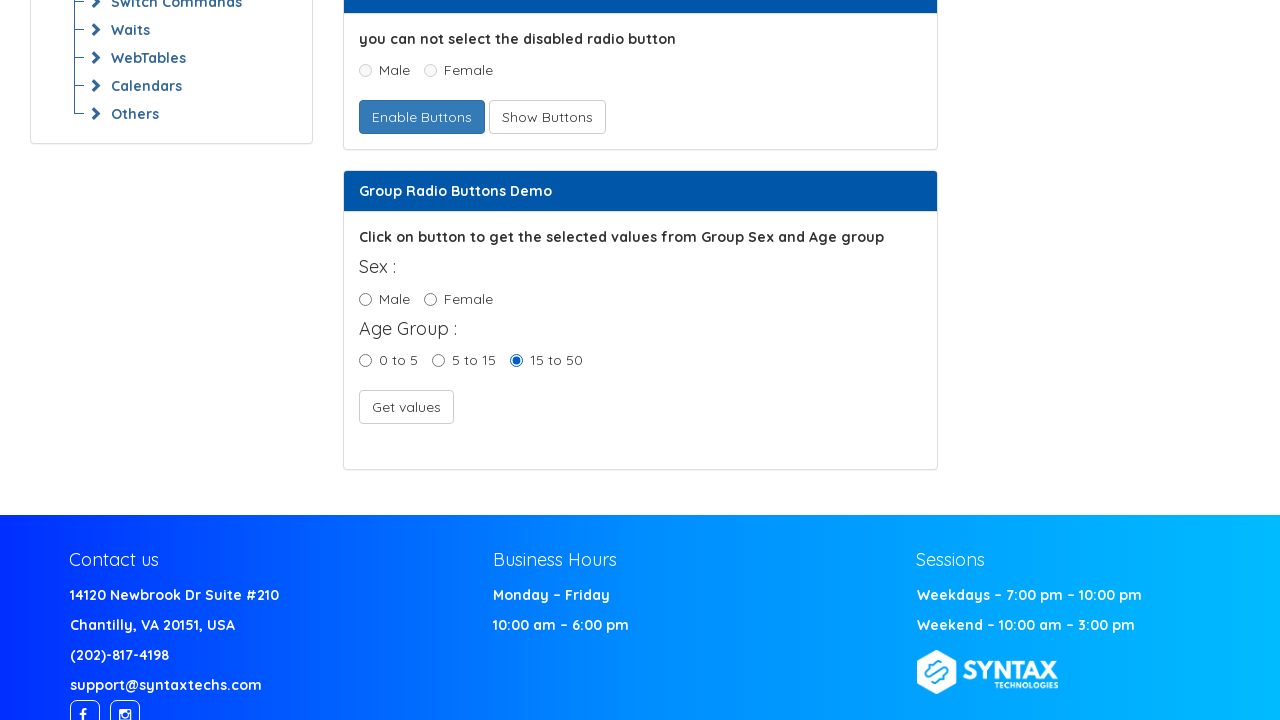